Tests datetime manipulation form by clicking the DateTime button, filling various date format fields with current and calculated dates, and submitting the form.

Starting URL: https://paulocoliveira.github.io/mypages/plugins/index.html

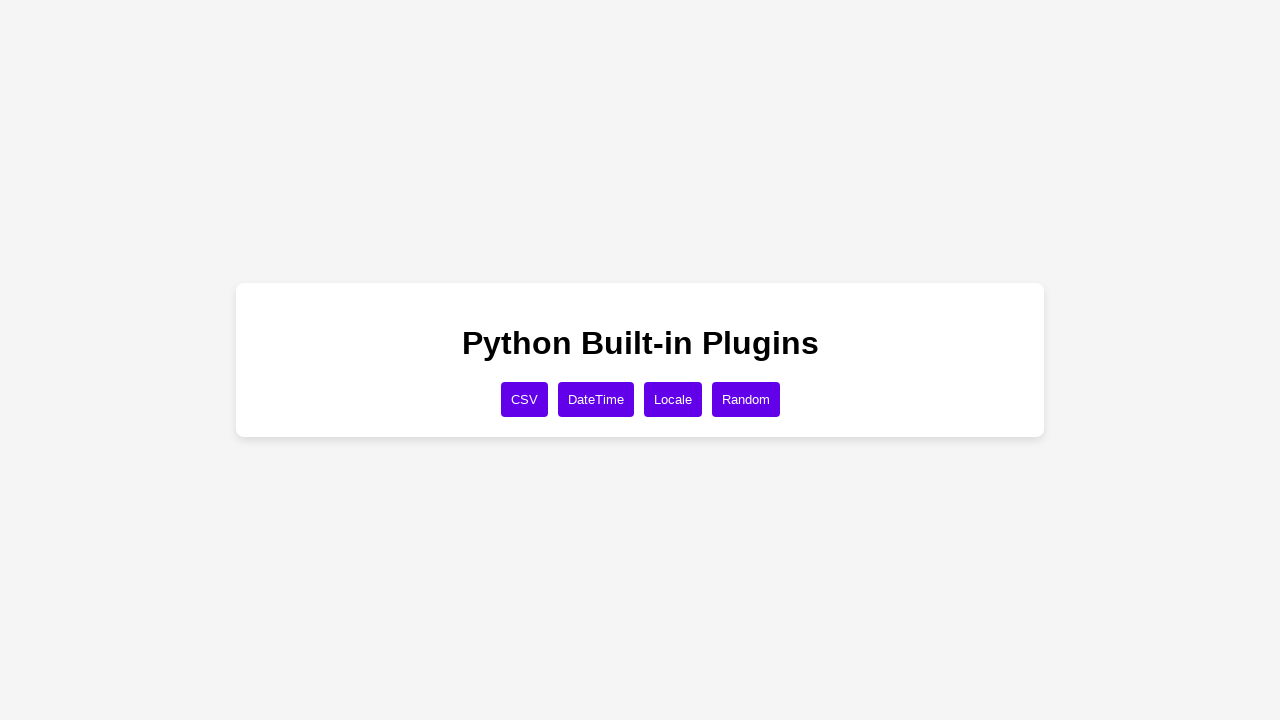

Clicked DateTime button at (596, 399) on xpath=//button[text()='DateTime']
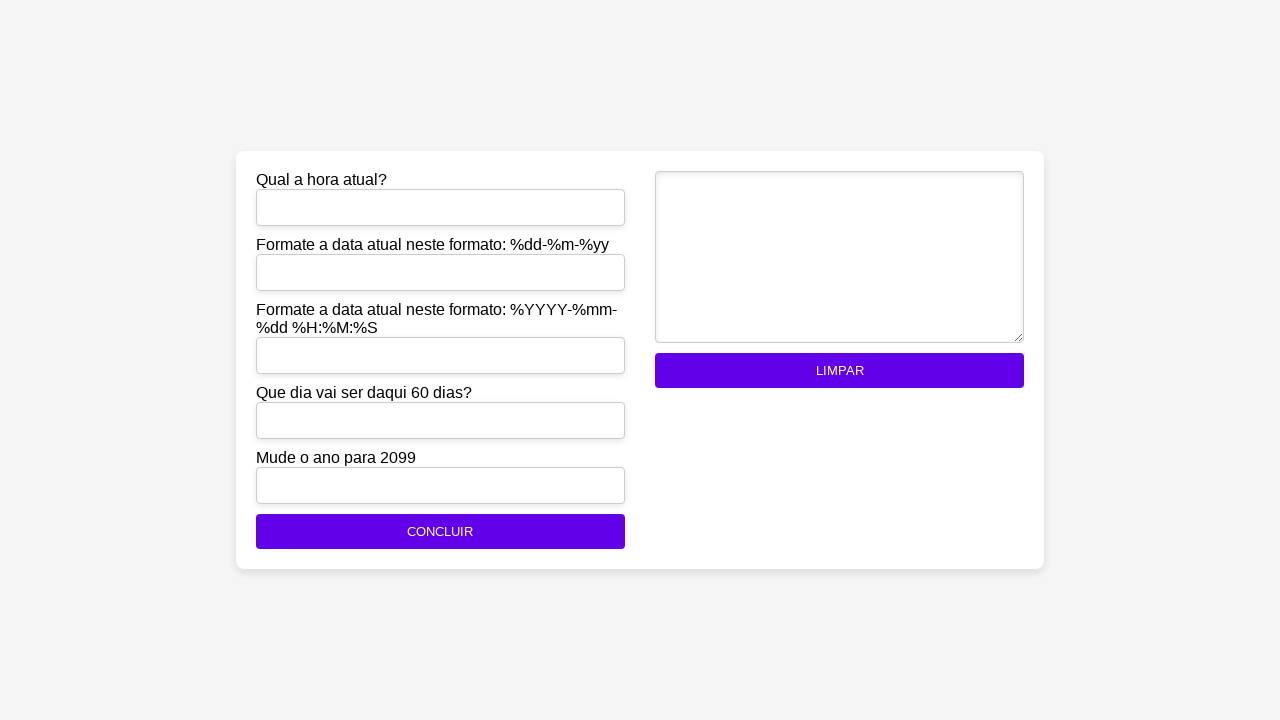

Filled current_time field with current datetime on #current_time
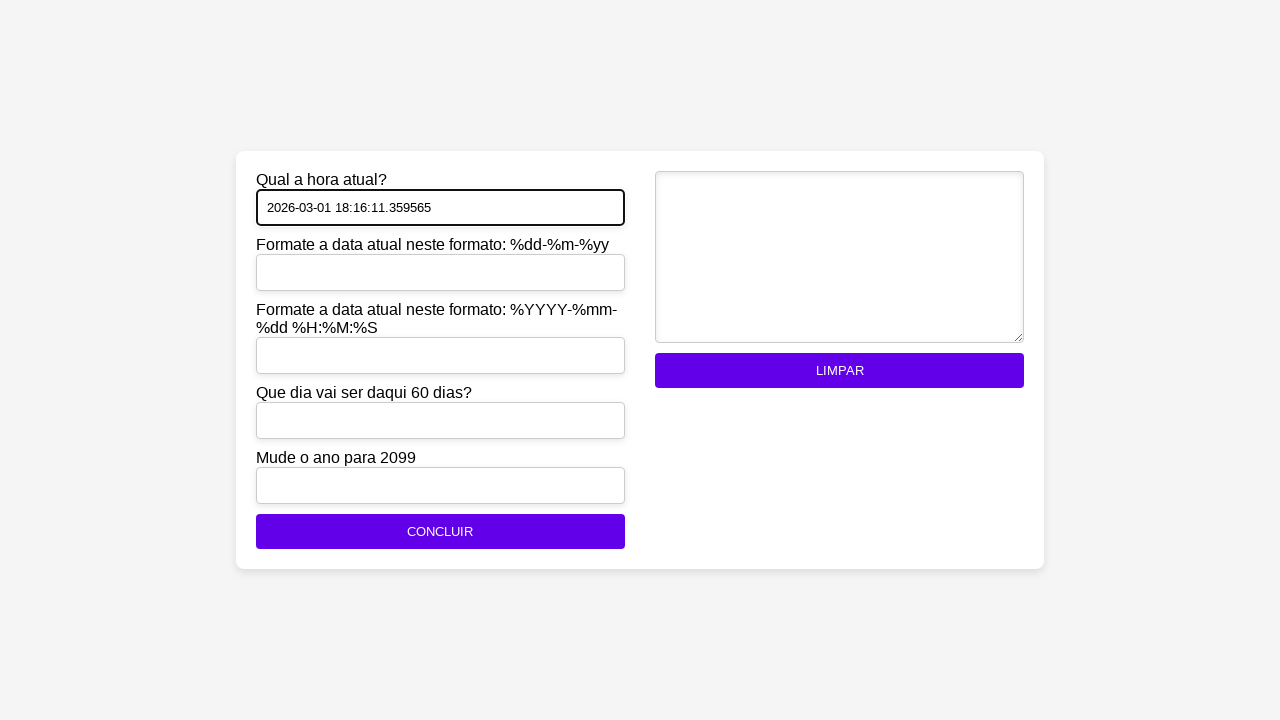

Filled formatted_date1 field with 01-03-26 (dd-mm-yy format) on #formatted_date1
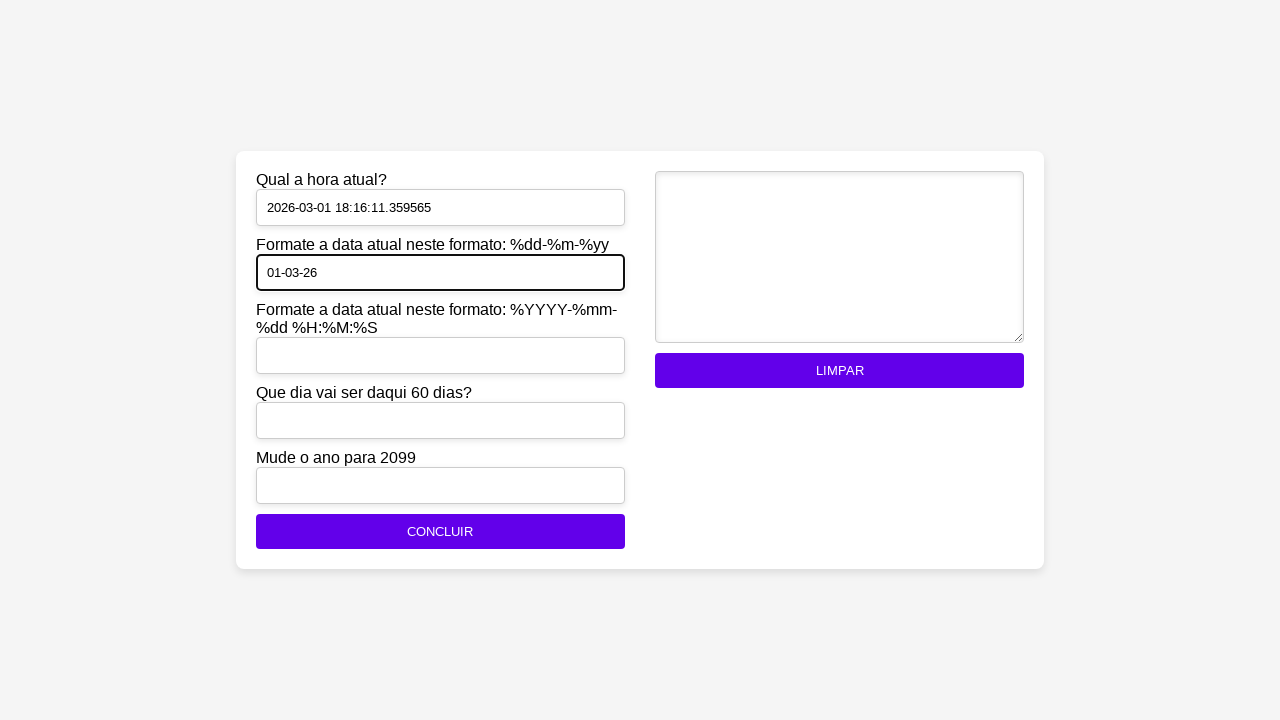

Filled formatted_date2 field with 2026-03-01 18:16:11 (yyyy-mm-dd HH:MM:SS format) on #formatted_date2
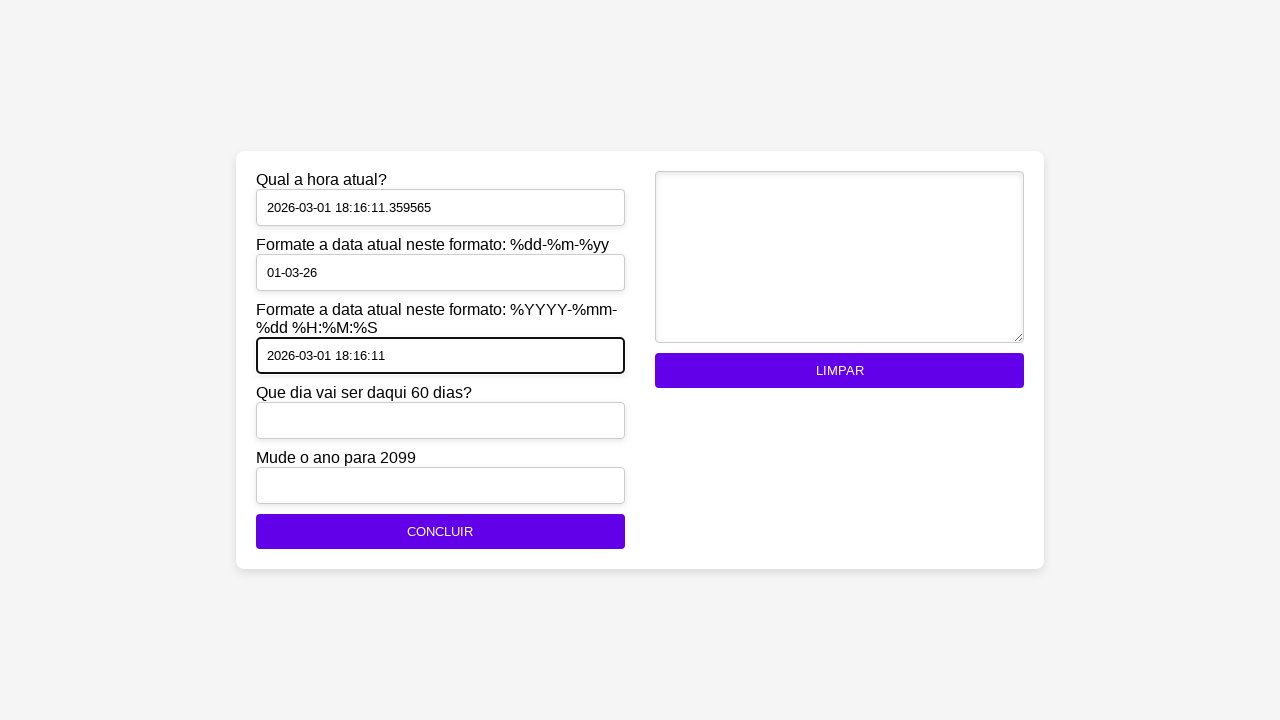

Filled date_in_60_days field with date 60 days from now: 30-04-26 on #date_in_60_days
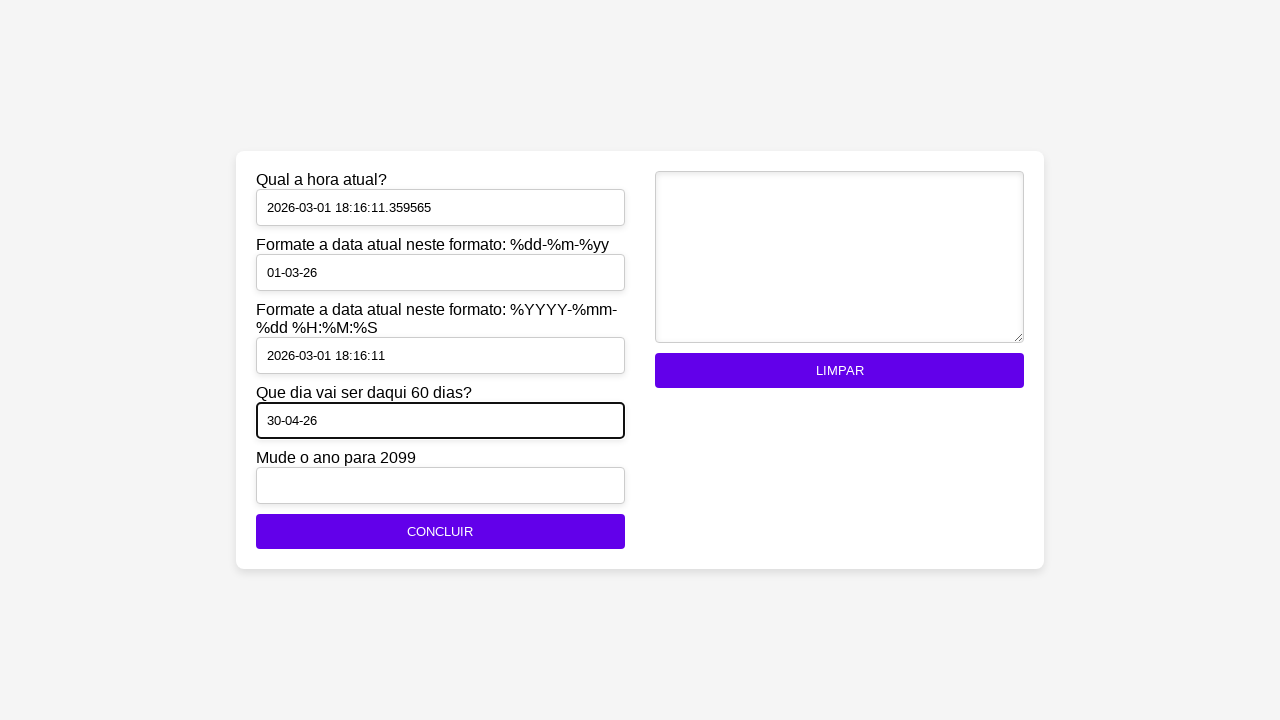

Filled year_2099 field with 01-03-2099 (year 2099) on #year_2099
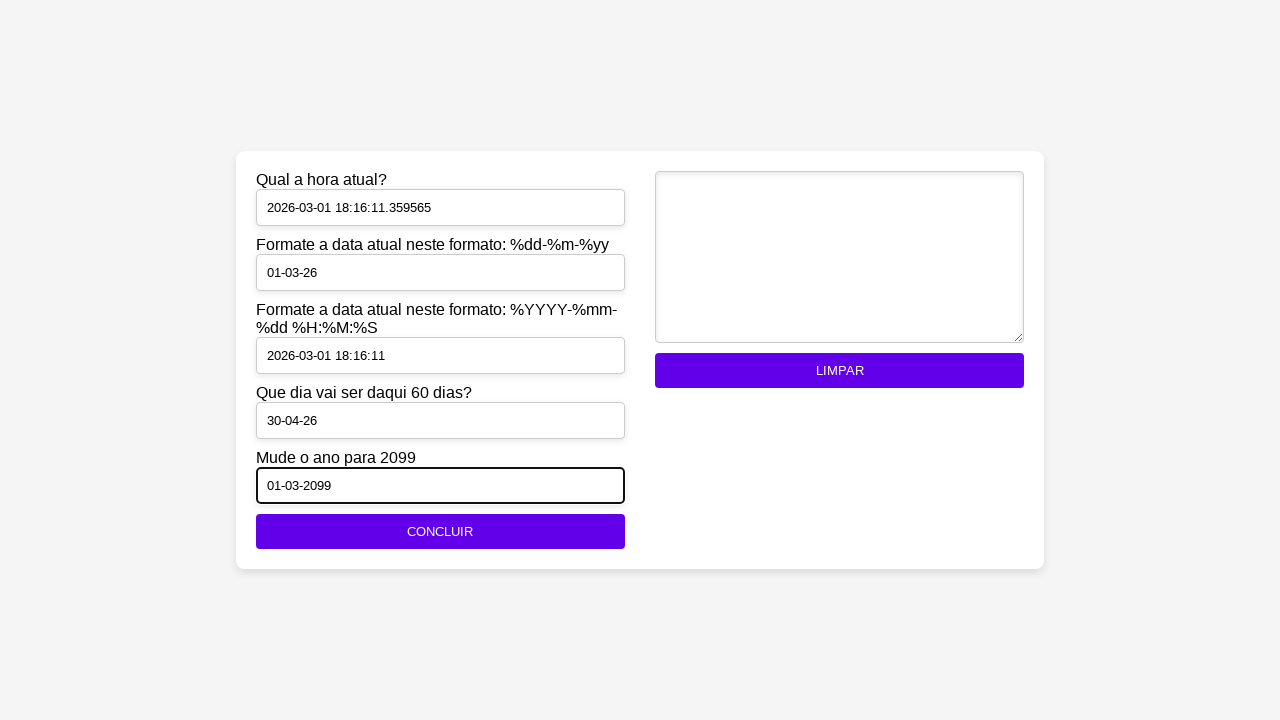

Clicked CONCLUIR (submit) button at (440, 532) on xpath=//button[text()='CONCLUIR']
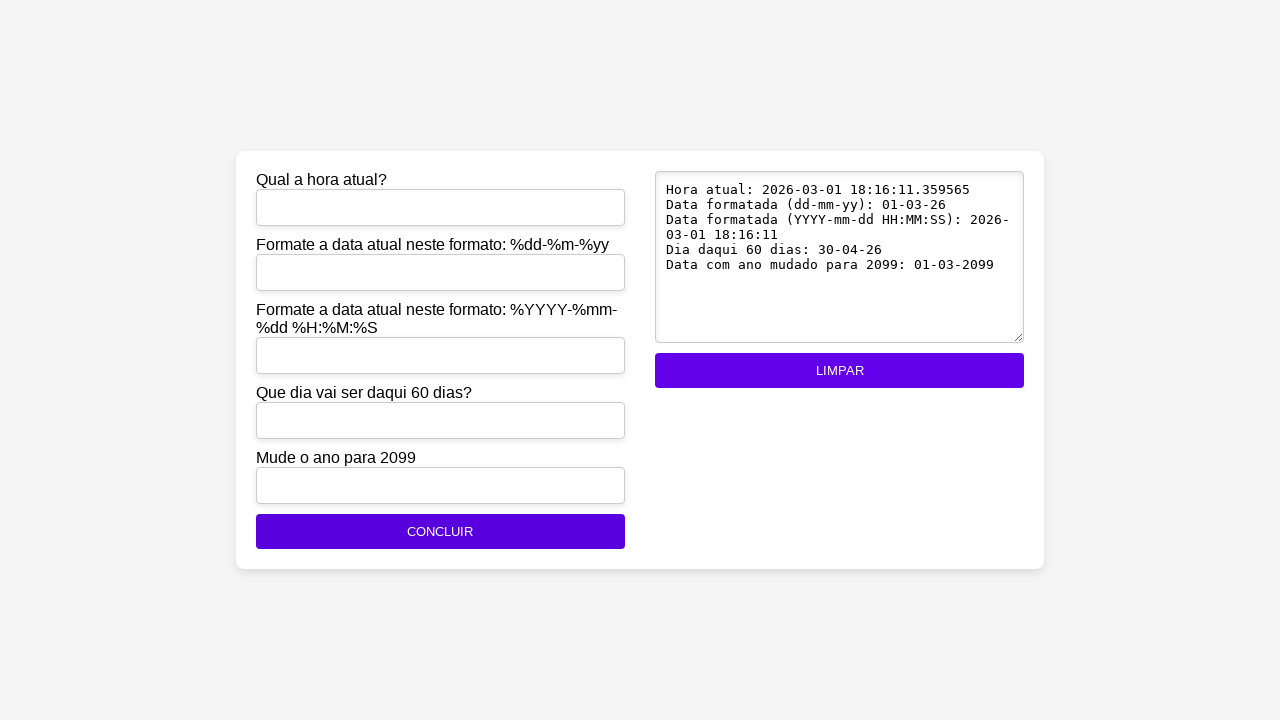

Waited 2 seconds for form submission to complete
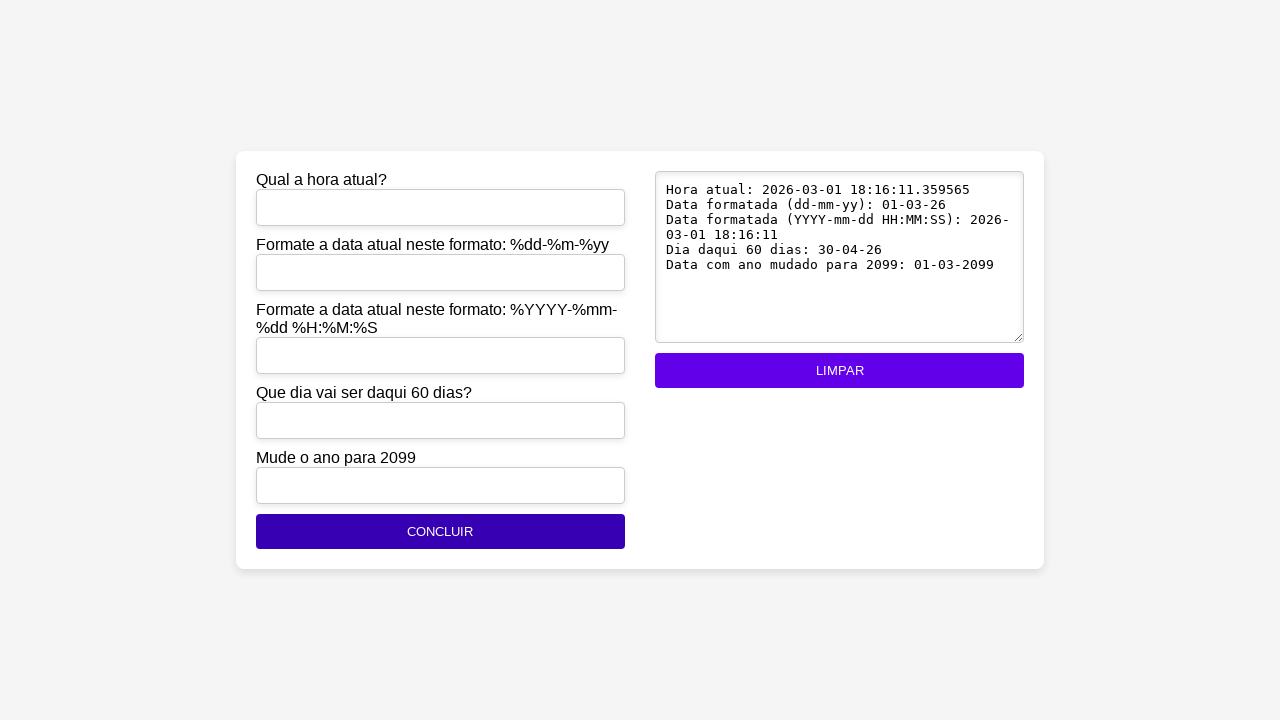

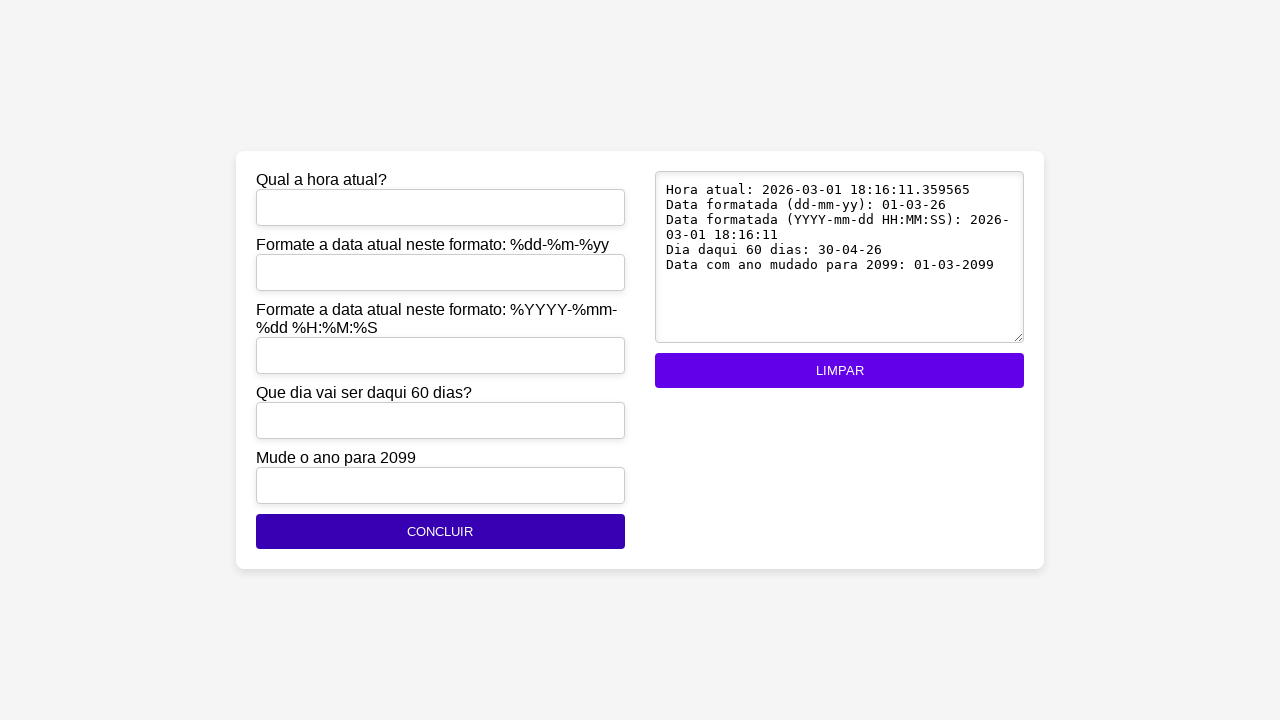